Tests auto-suggestion dropdown functionality by typing "ind" and selecting "Indonesia" from the suggested options

Starting URL: https://rahulshettyacademy.com/dropdownsPractise/

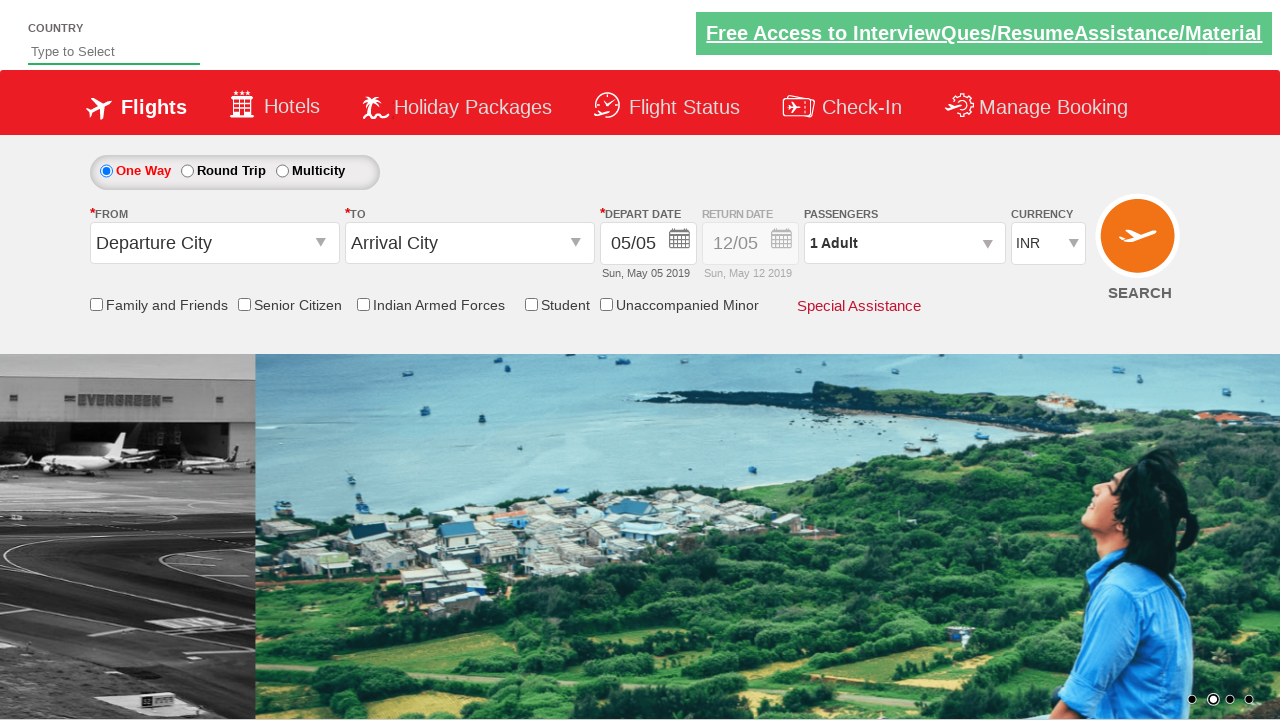

Typed 'ind' in the autosuggest field on #autosuggest
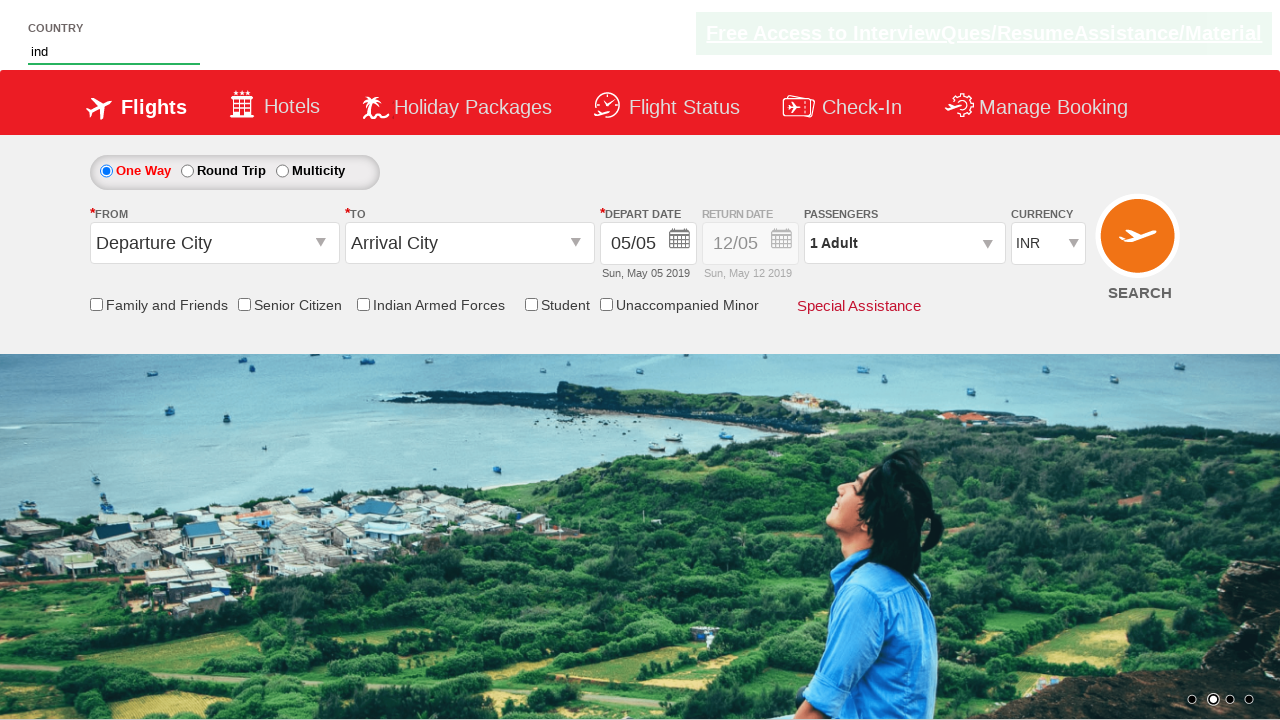

Waited for auto-suggestion dropdown to appear
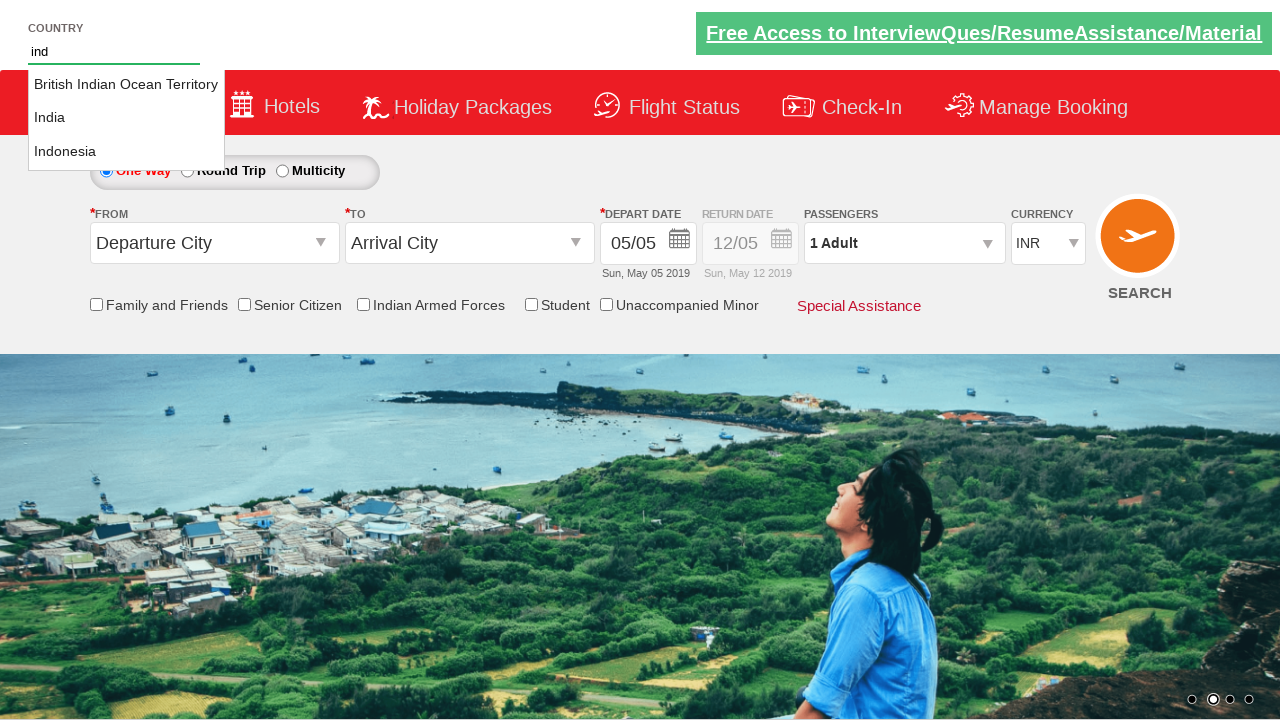

Retrieved all suggestion options from dropdown
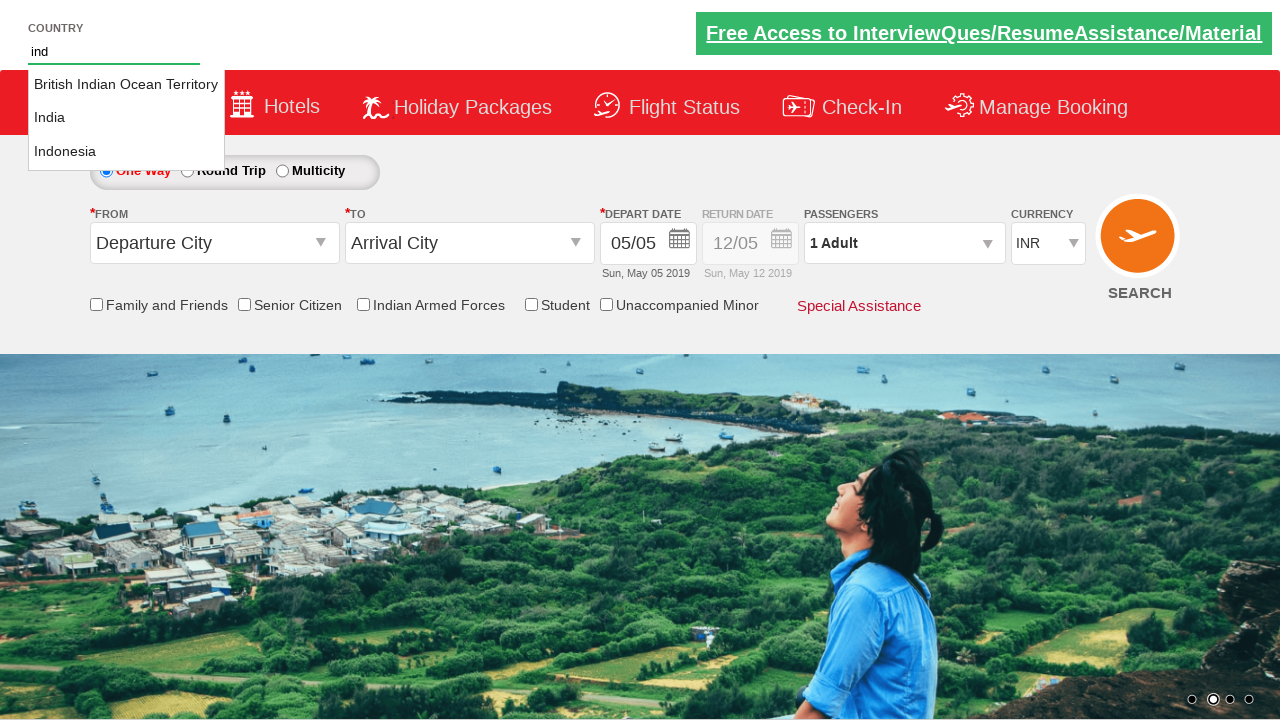

Clicked on 'Indonesia' option from auto-suggestion dropdown at (126, 152) on xpath=//li[@class='ui-menu-item']/a >> nth=2
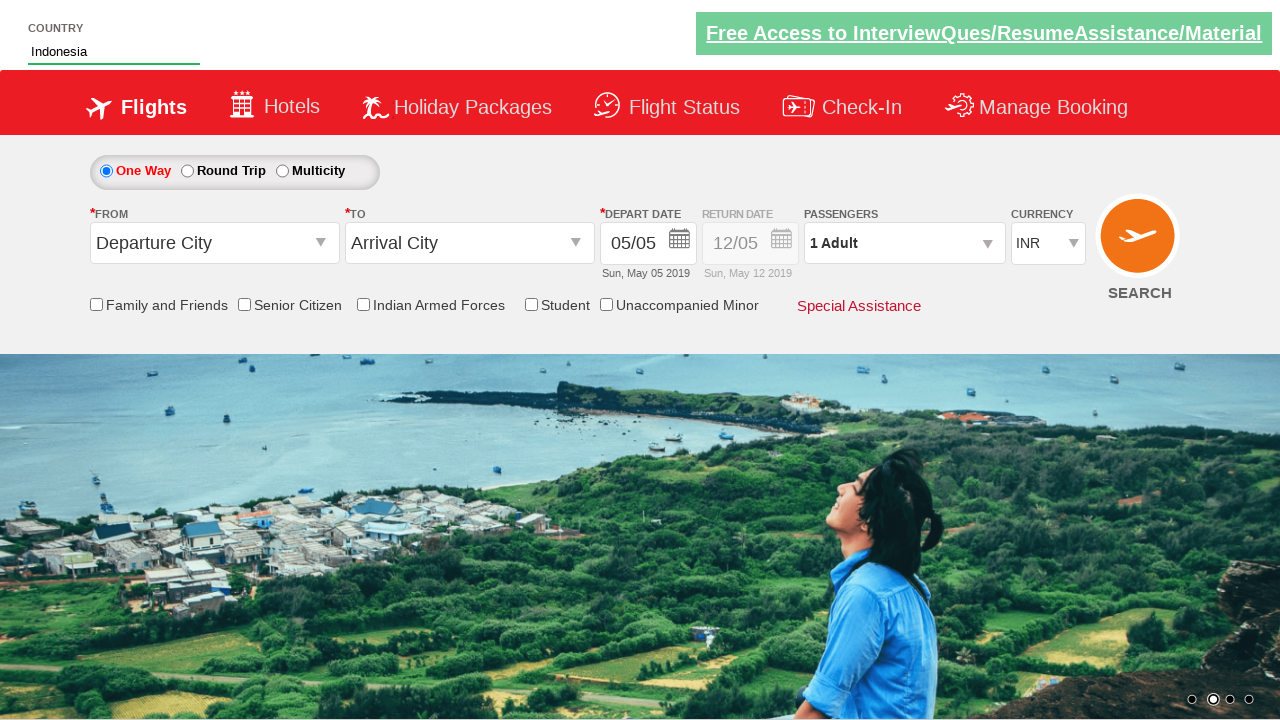

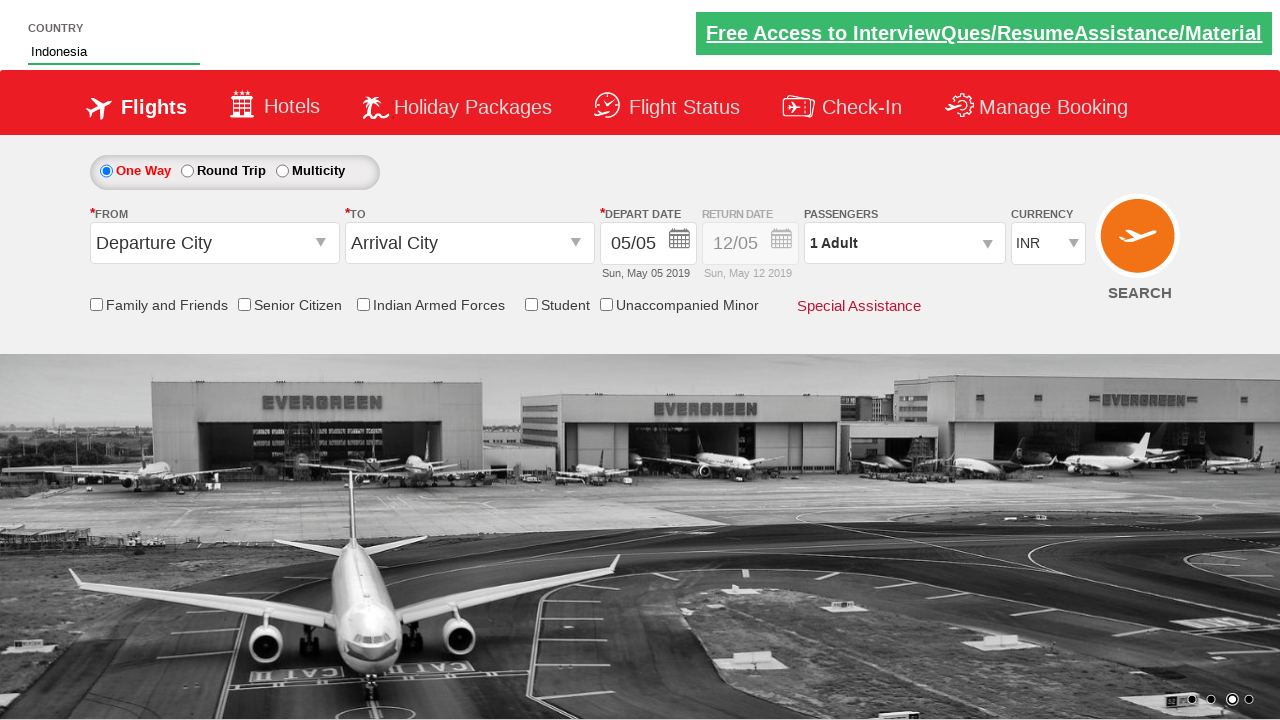